Tests a registration form by navigating to the register page, filling in various form fields (username, email, gender, hobbies, interests, country, date of birth, biography, rating, color picker, newsletter checkbox, toggle switch, and star rating), then submitting the form and verifying the registered data appears in a table.

Starting URL: https://material.playwrightvn.com/

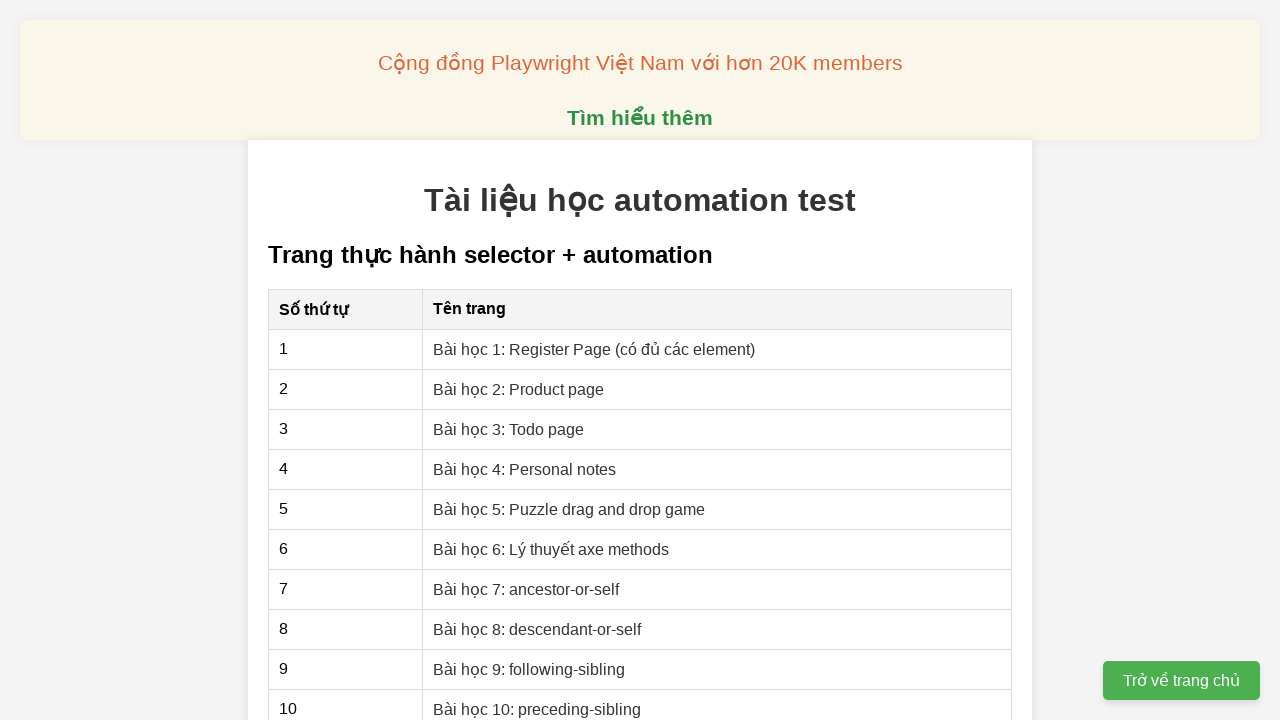

Clicked Register link to navigate to registration page at (594, 349) on internal:role=link[name="Register"i]
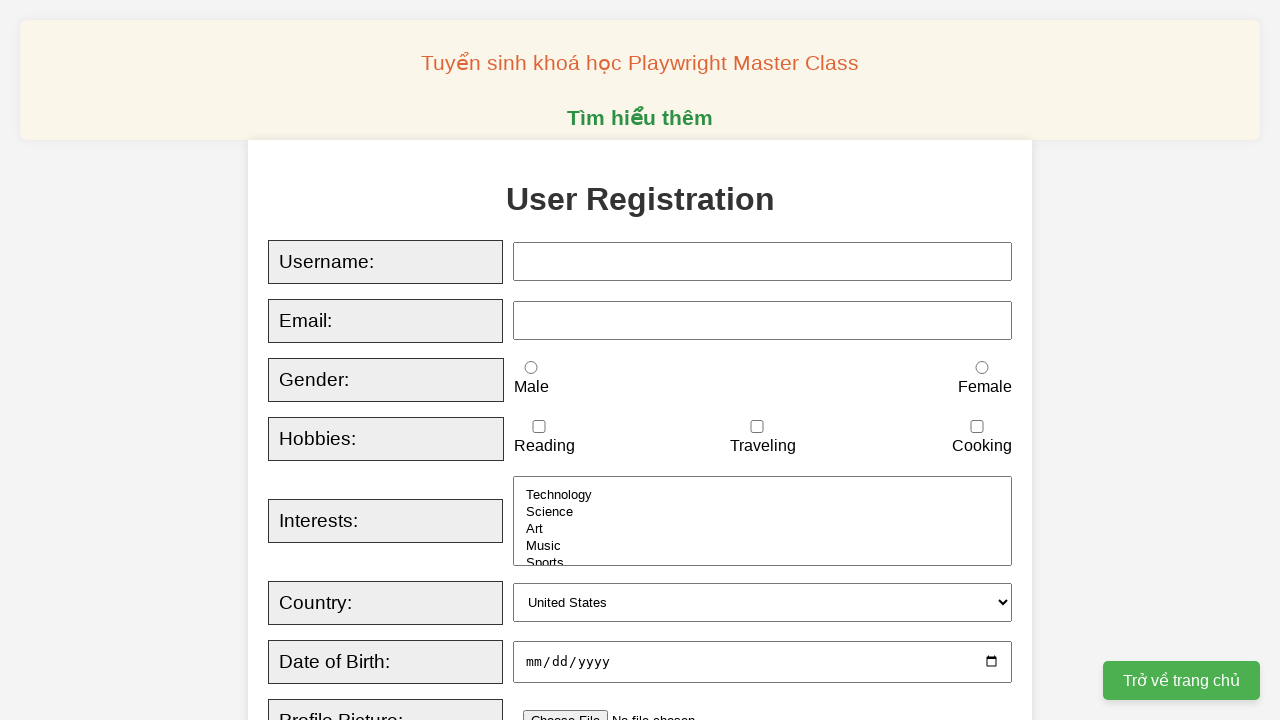

Filled username field with 'testuser_7284' on #username
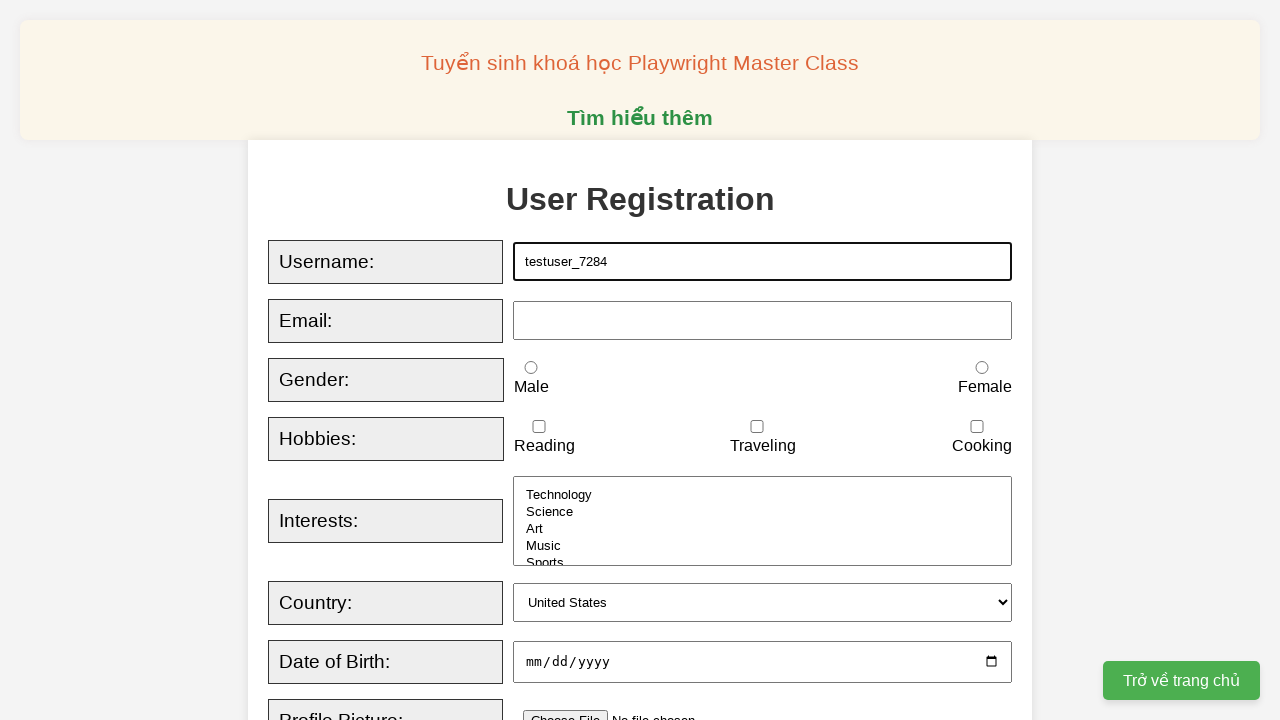

Filled email field with 'testuser7284@example.com' on #email
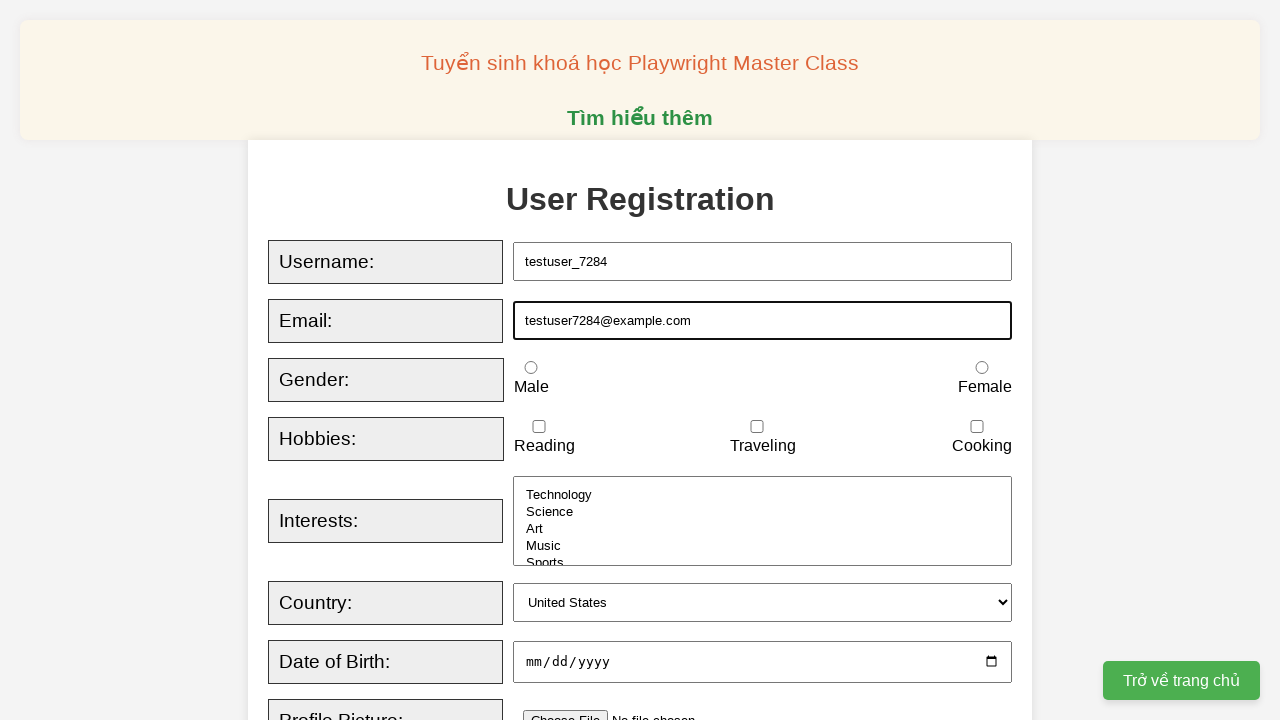

Selected gender 'female' at (982, 368) on #female
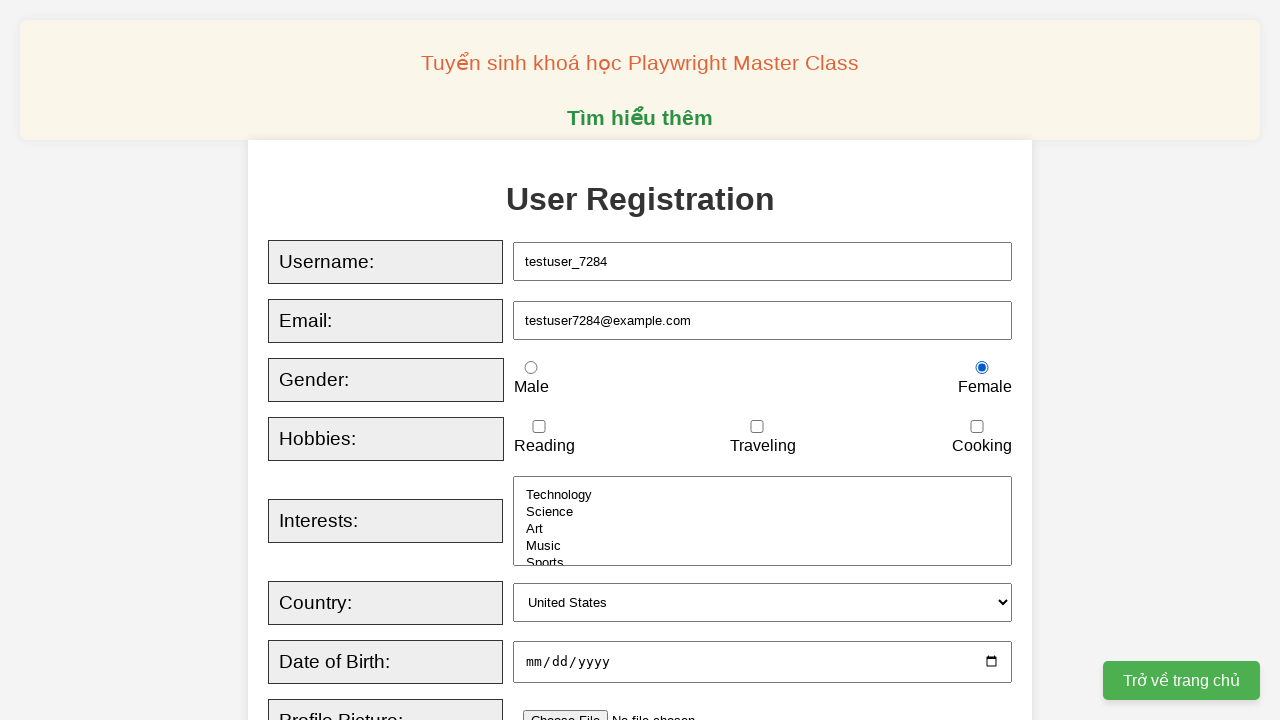

Selected hobby 'traveling' at (757, 427) on #traveling
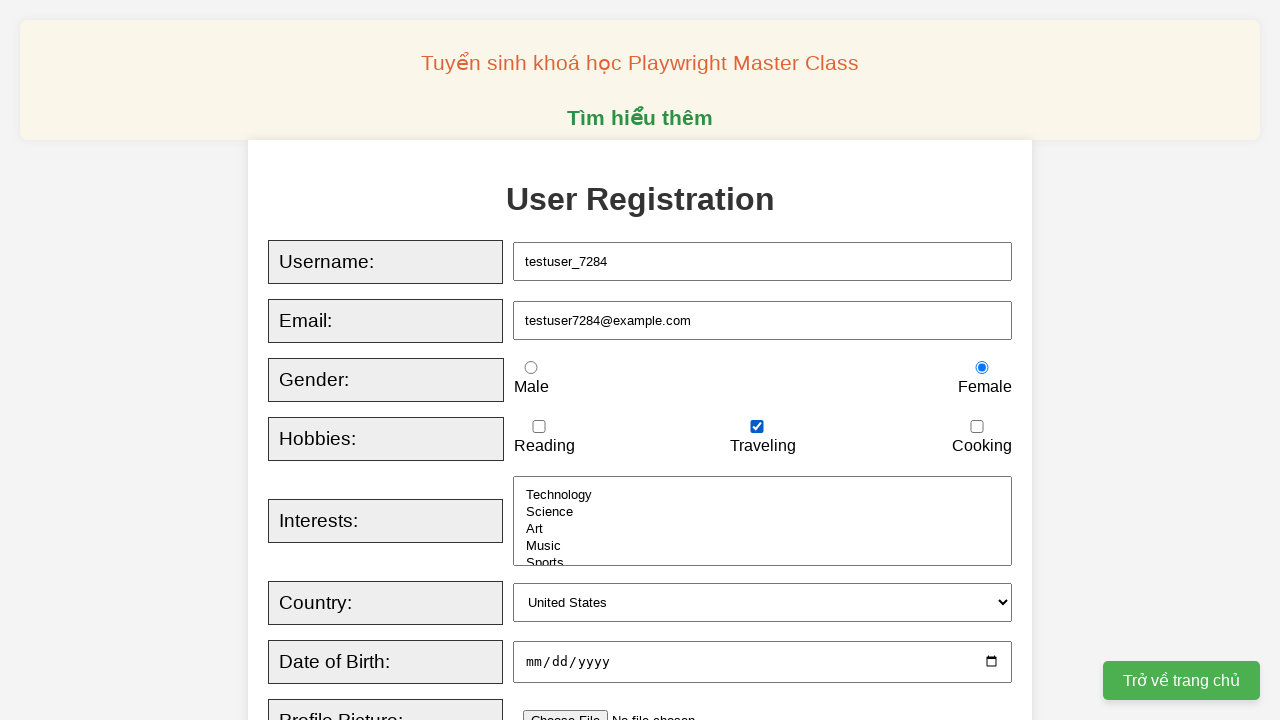

Selected interest 'art' from dropdown on #interests
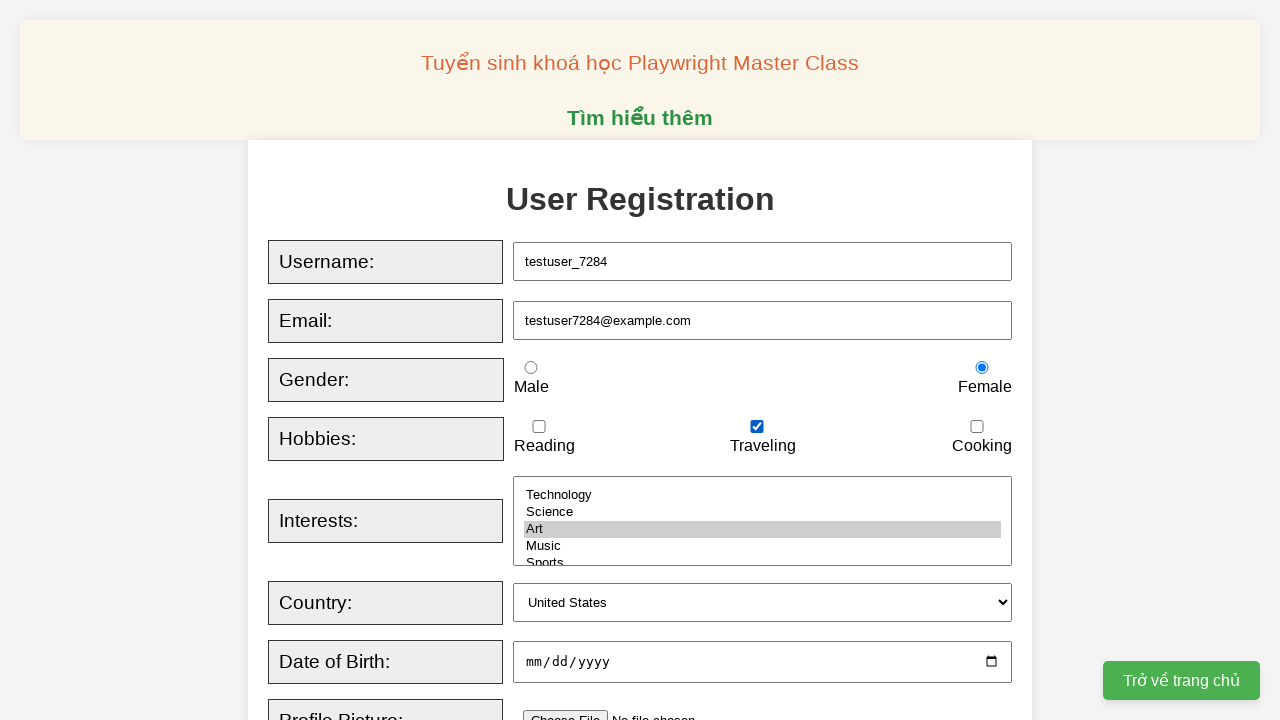

Selected country 'australia' from dropdown on #country
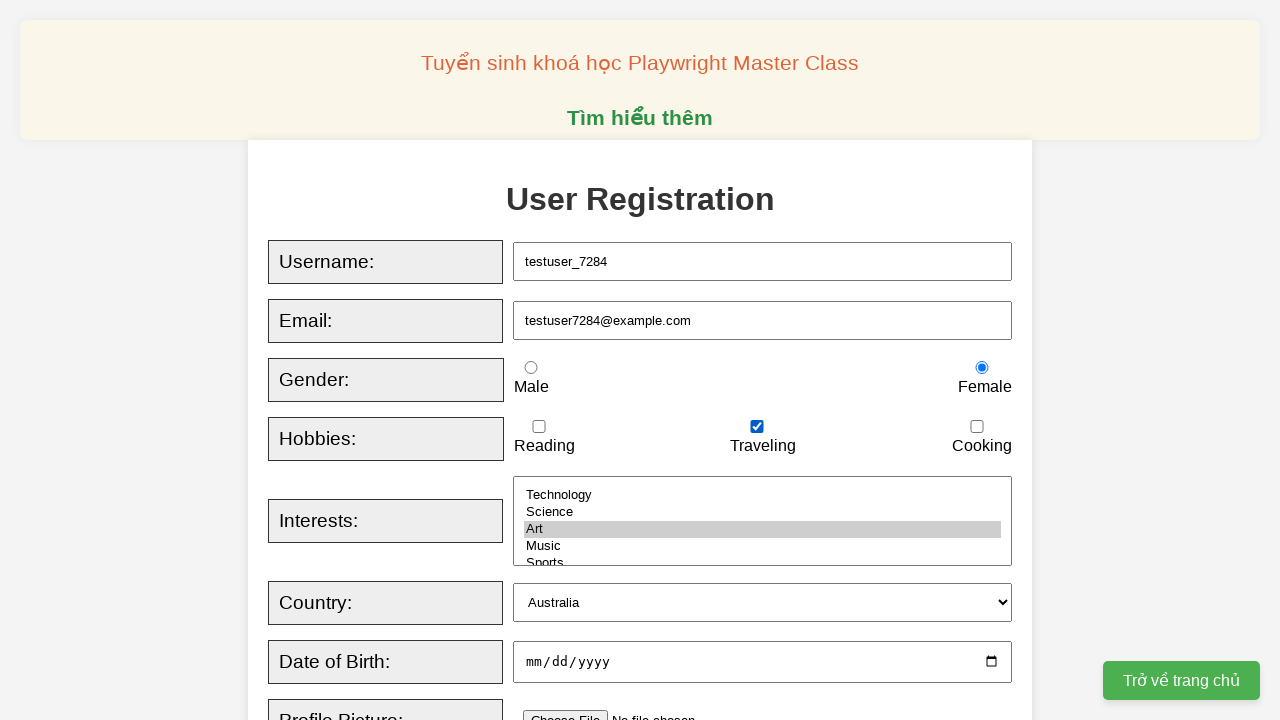

Filled date of birth with '2000-11-28' on #dob
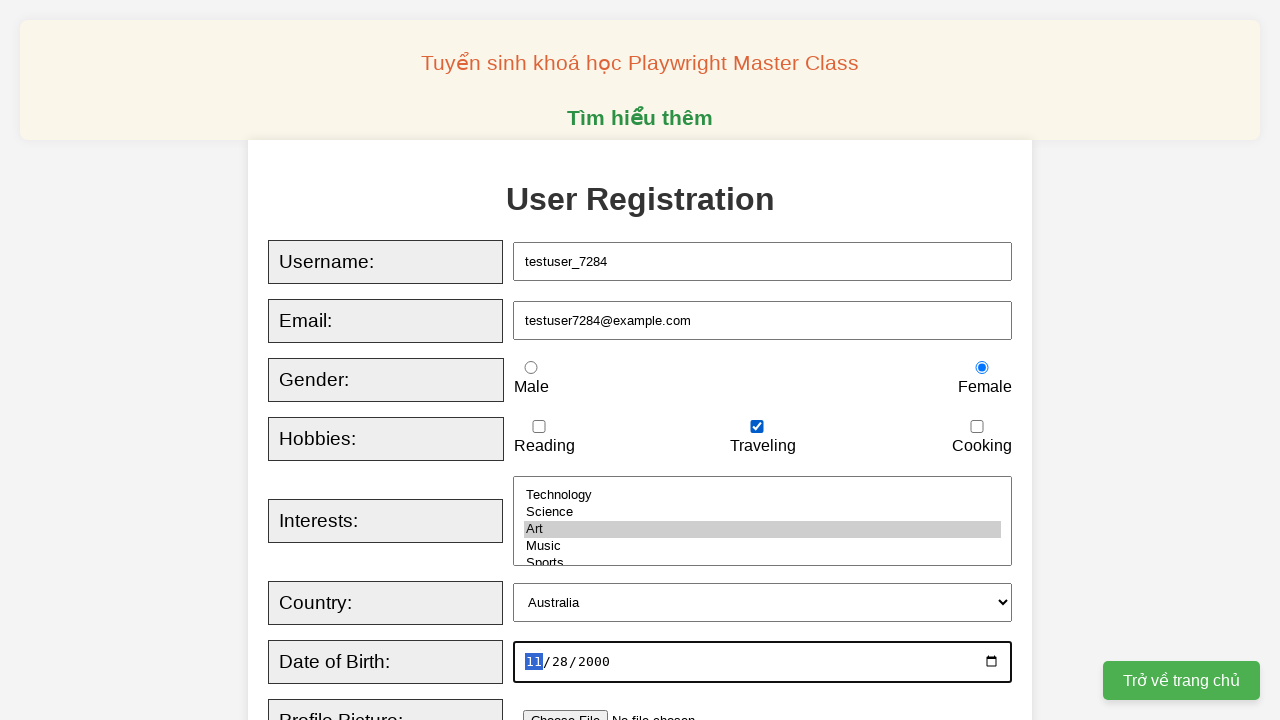

Filled biography field with 'Hello, I am a test user' on #bio
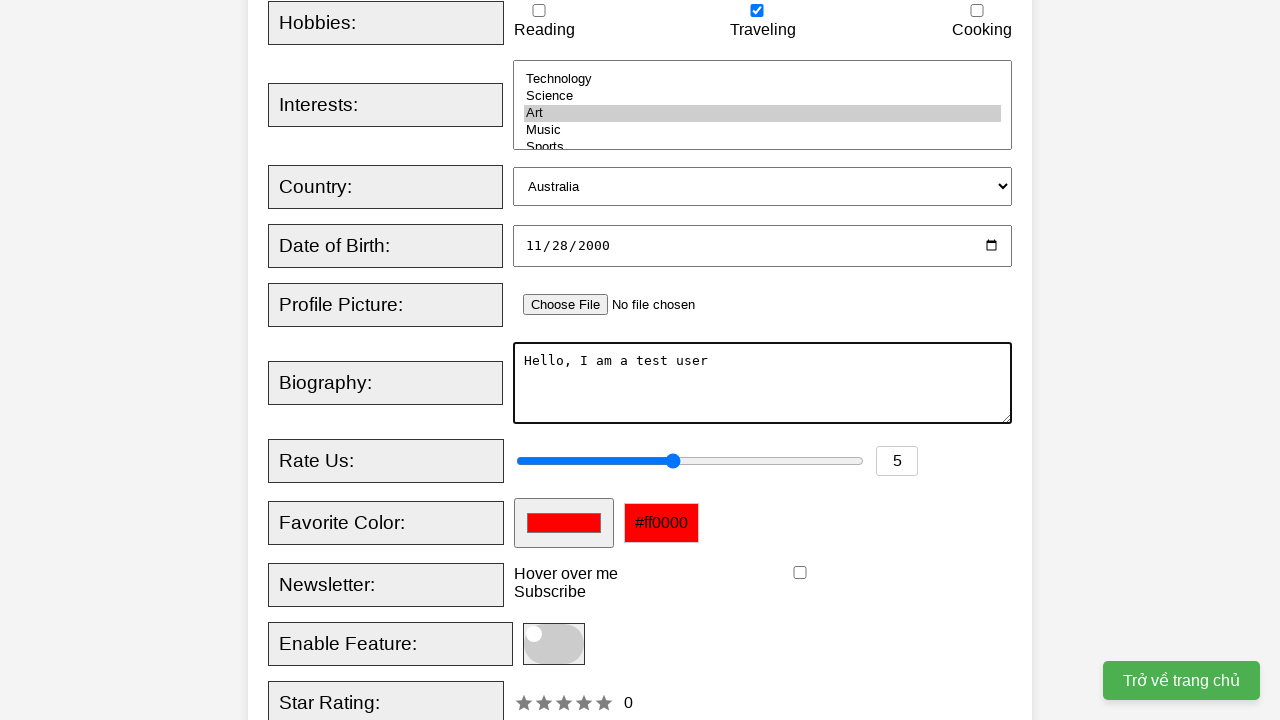

Filled rating field with '8' on #rating
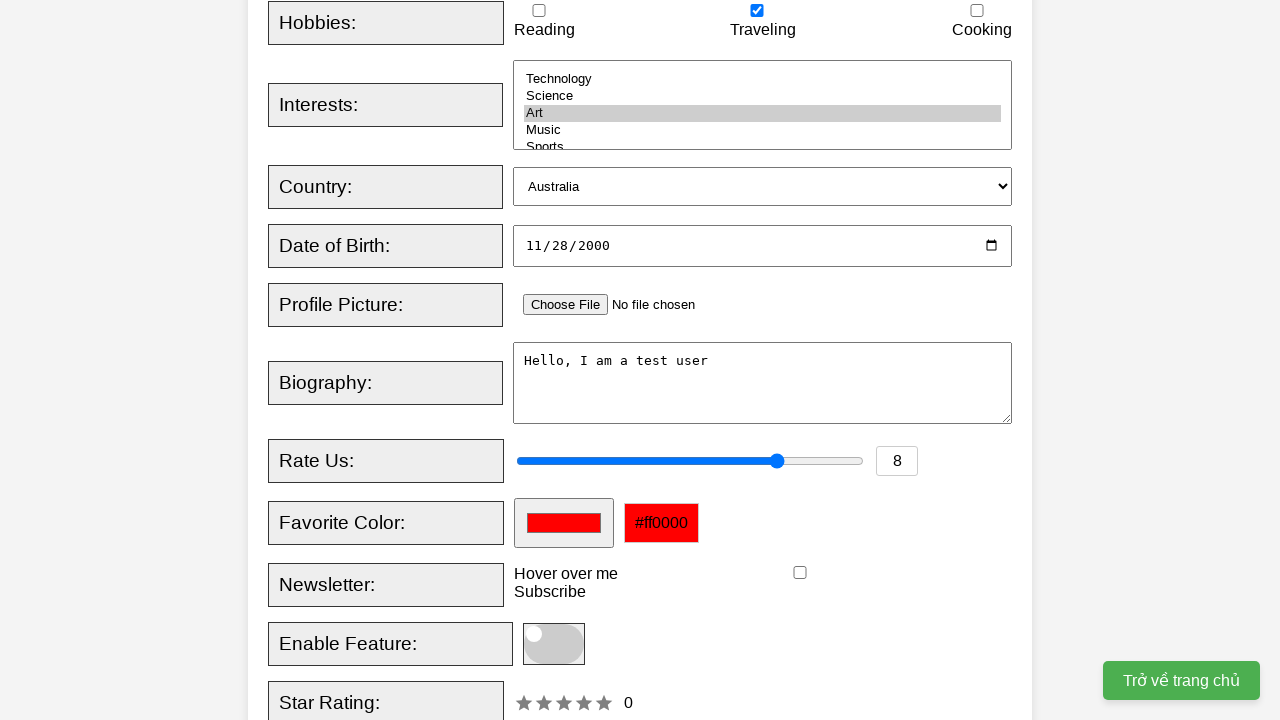

Filled favorite color field with '#4caf50' on #favcolor
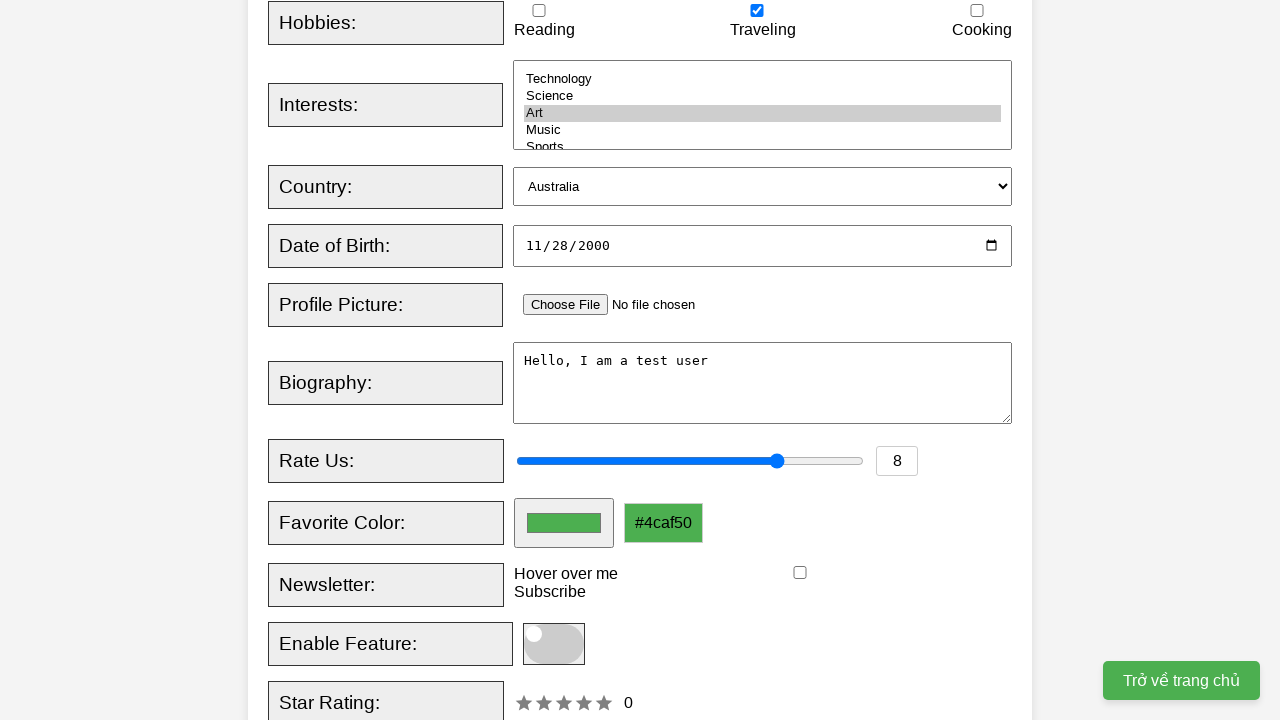

Checked newsletter checkbox at (800, 573) on #newsletter
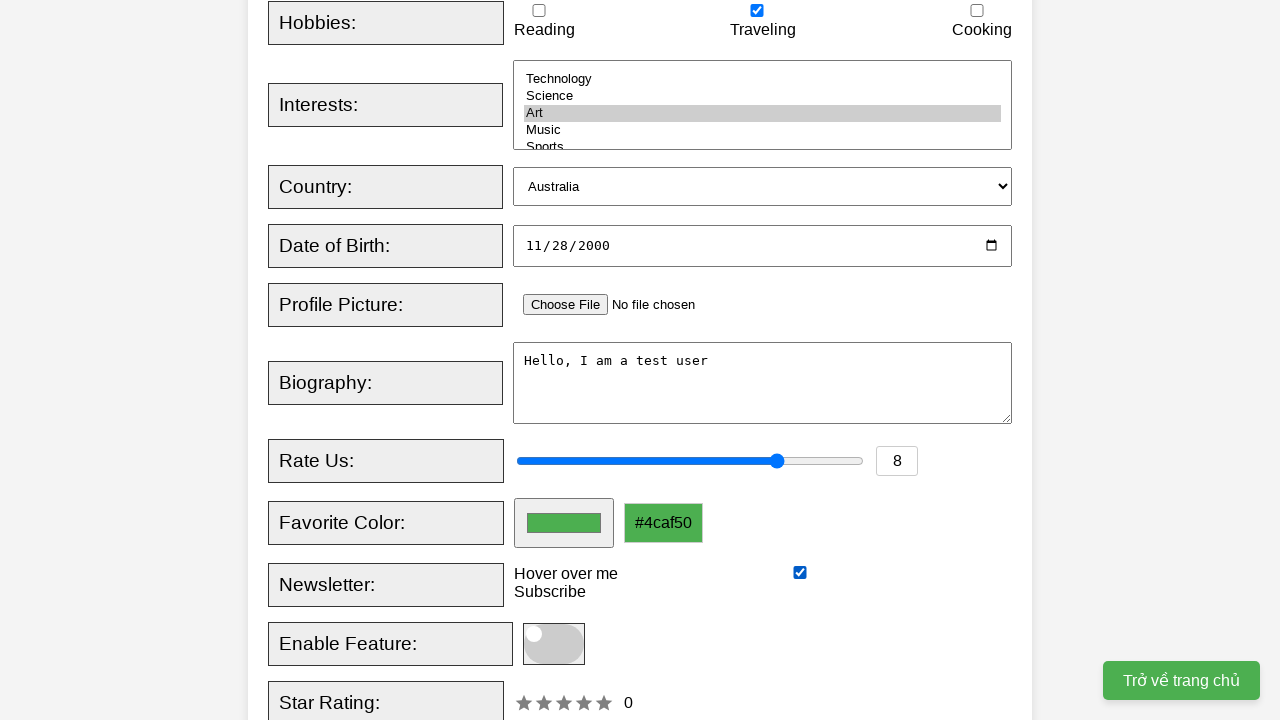

Enabled toggle switch at (554, 644) on .switch
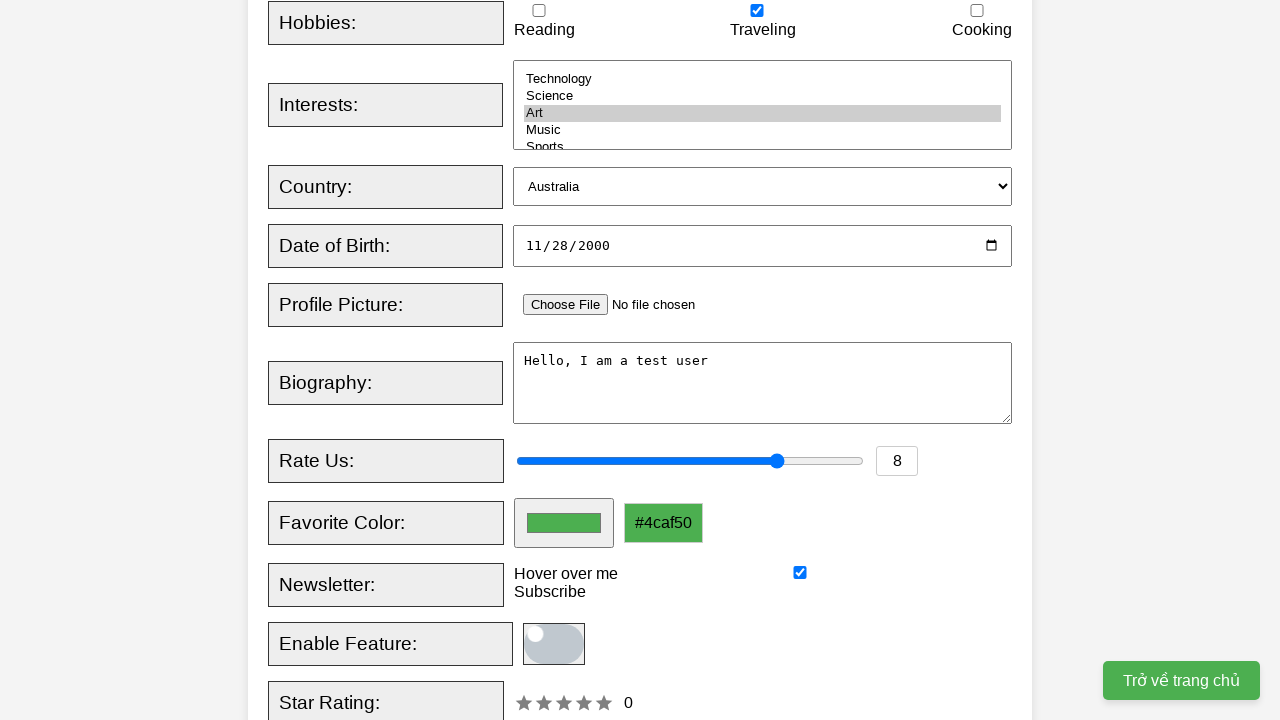

Set star rating to 4.2 out of 5 at (598, 703)
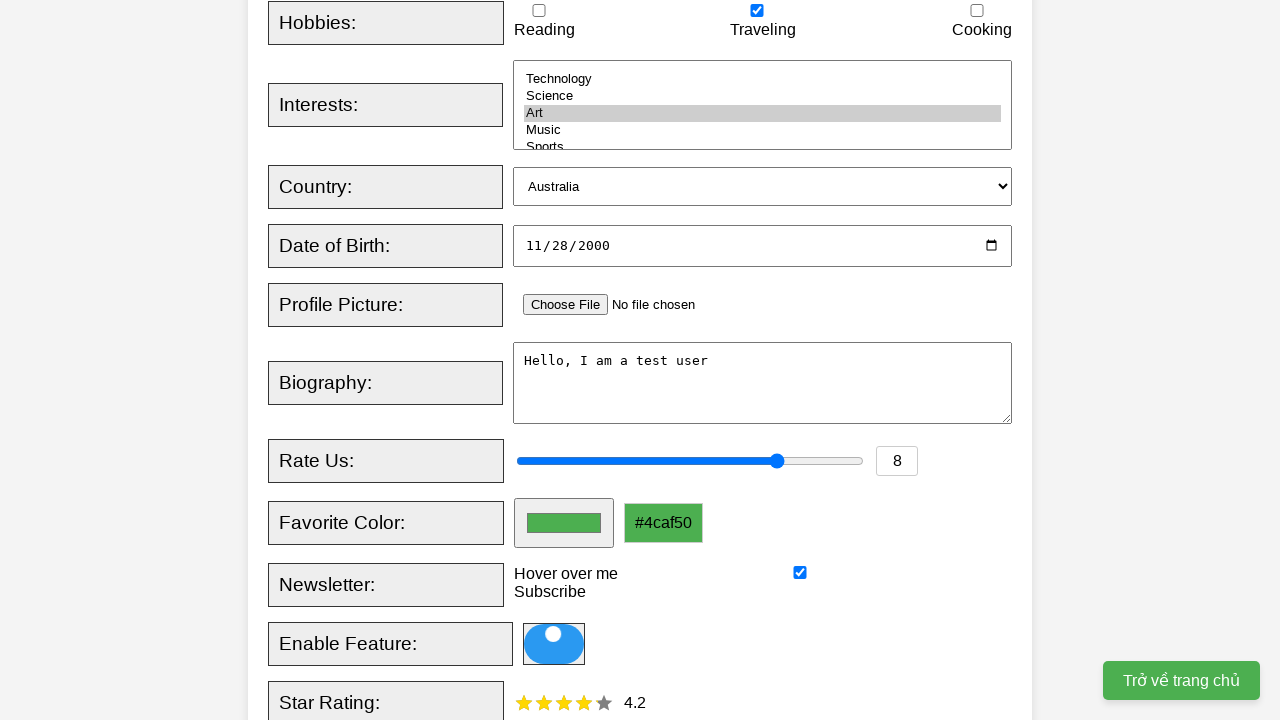

Clicked Register button to submit the form at (528, 360) on internal:role=button[name="Register"i]
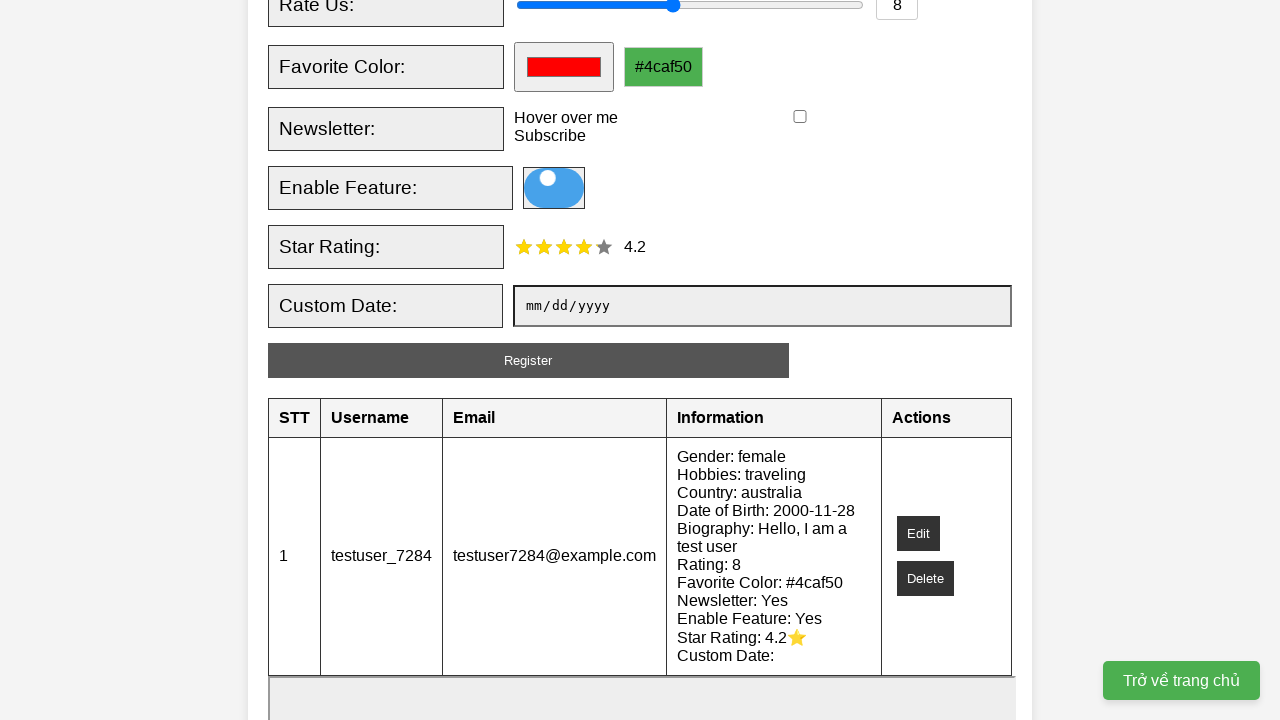

Page navigated to registration confirmation page
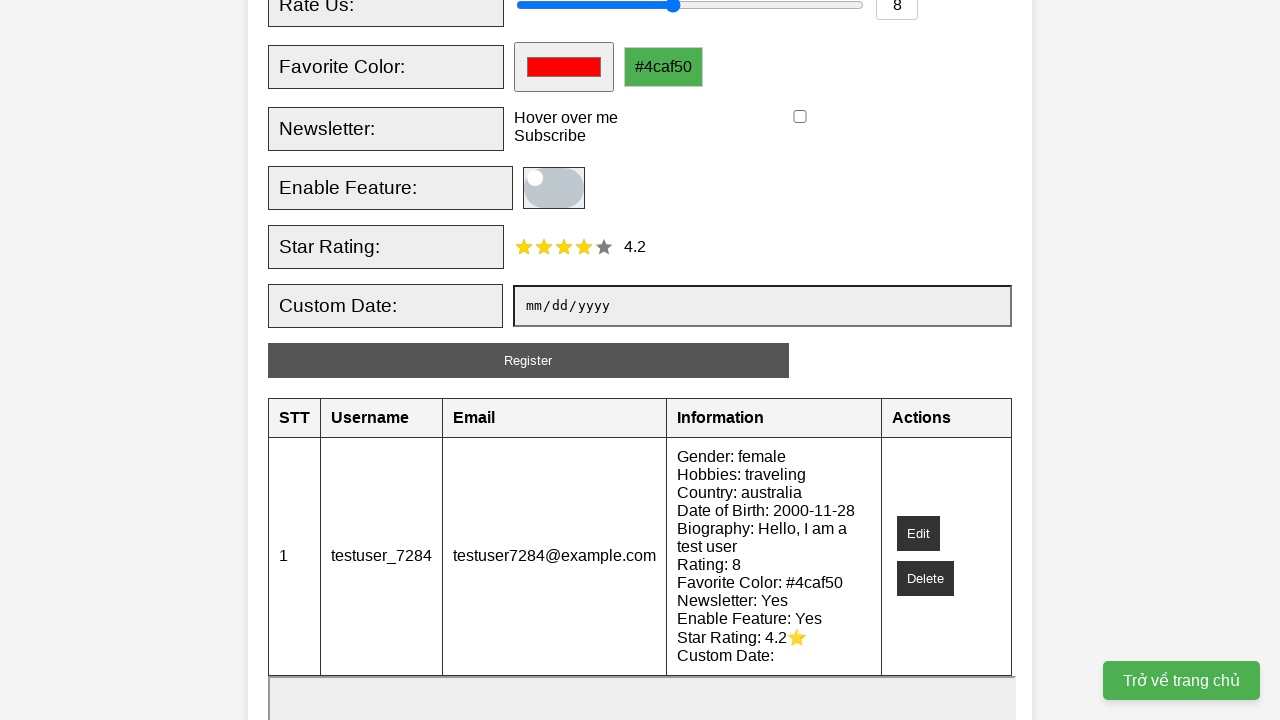

Verified registered data appears in the last table row
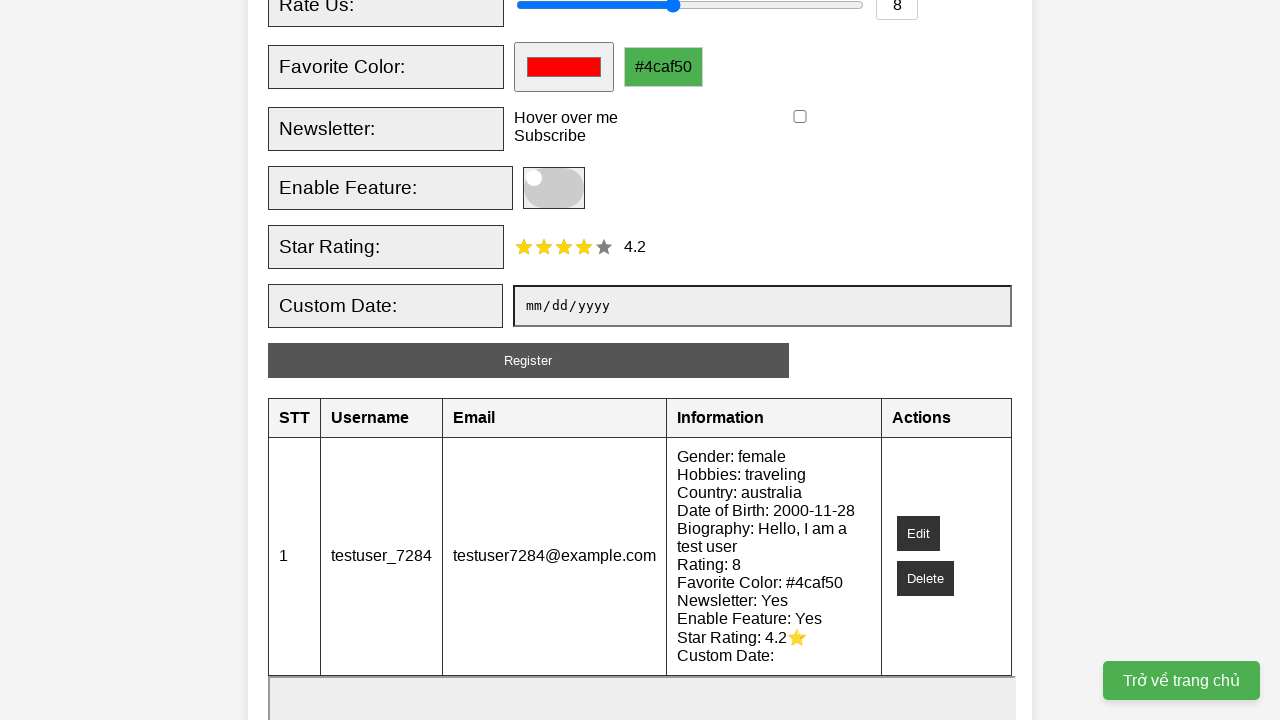

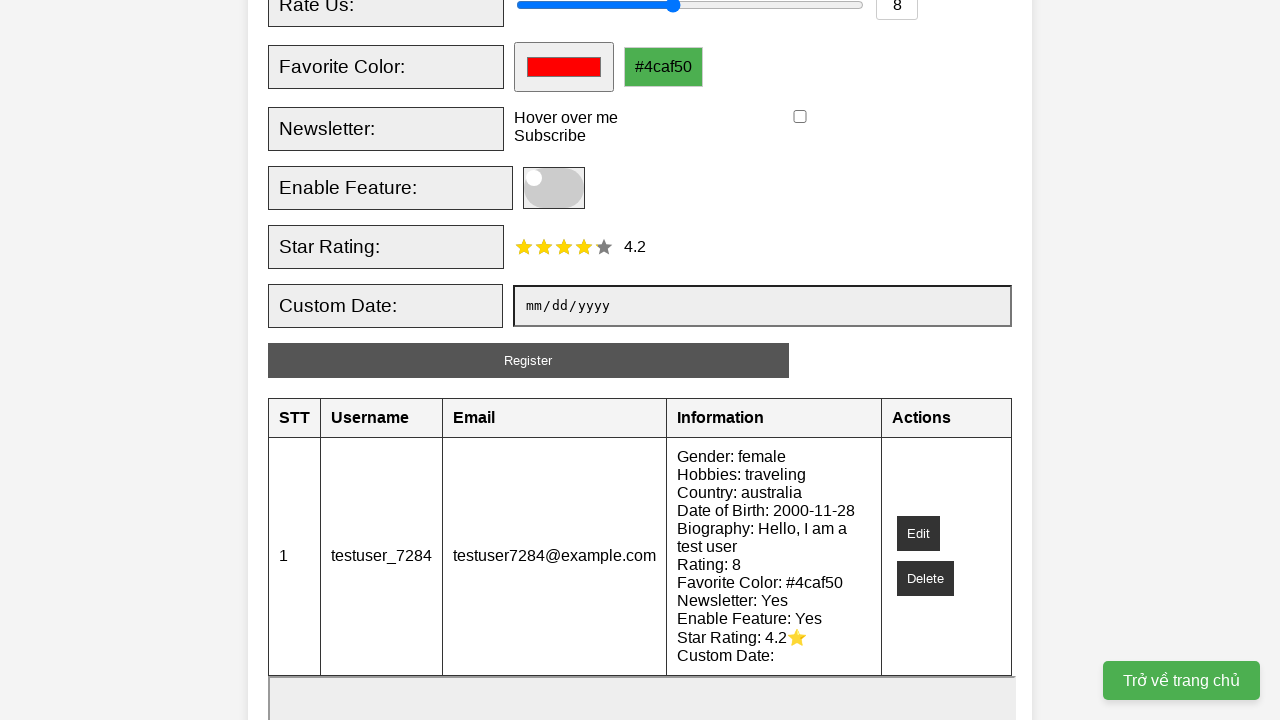